Tests modal dialog functionality by opening a modal, interacting with its elements, and verifying the modal content is accessible

Starting URL: https://formy-project.herokuapp.com/modal

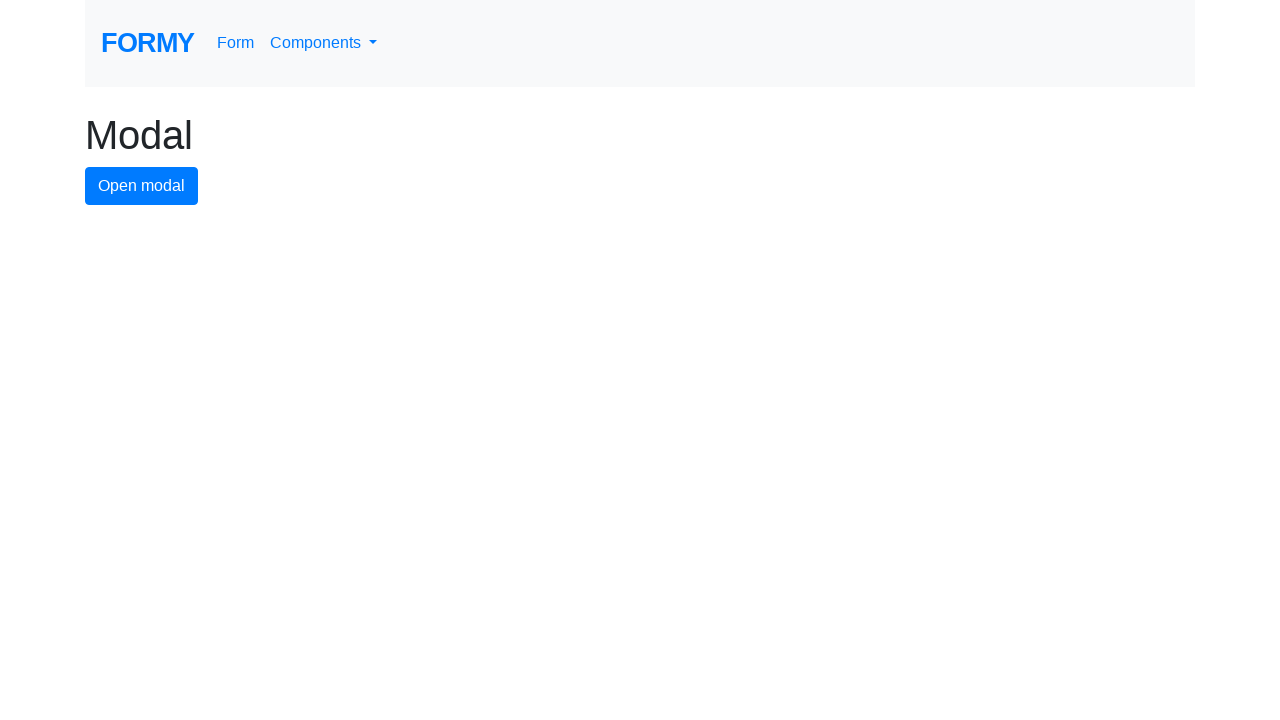

Clicked modal button to open modal dialog at (142, 186) on button#modal-button
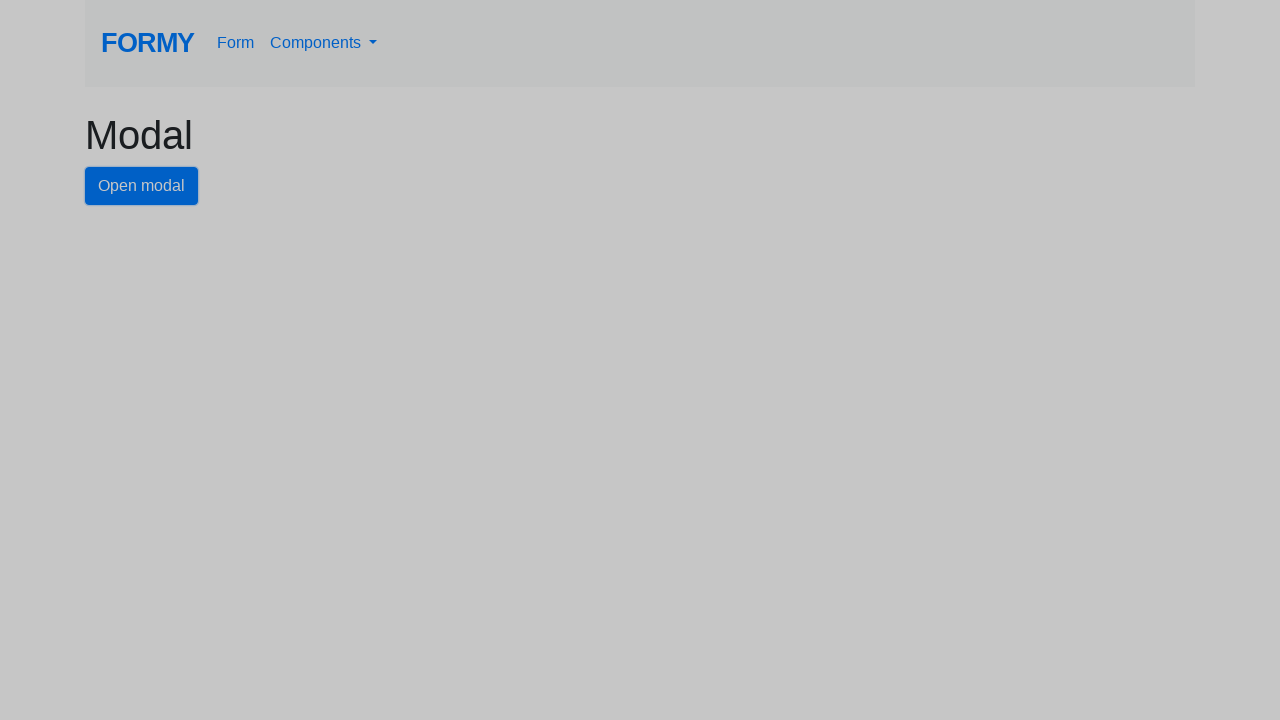

Clicked on modal header to verify modal is interactive at (640, 60) on div.modal-header
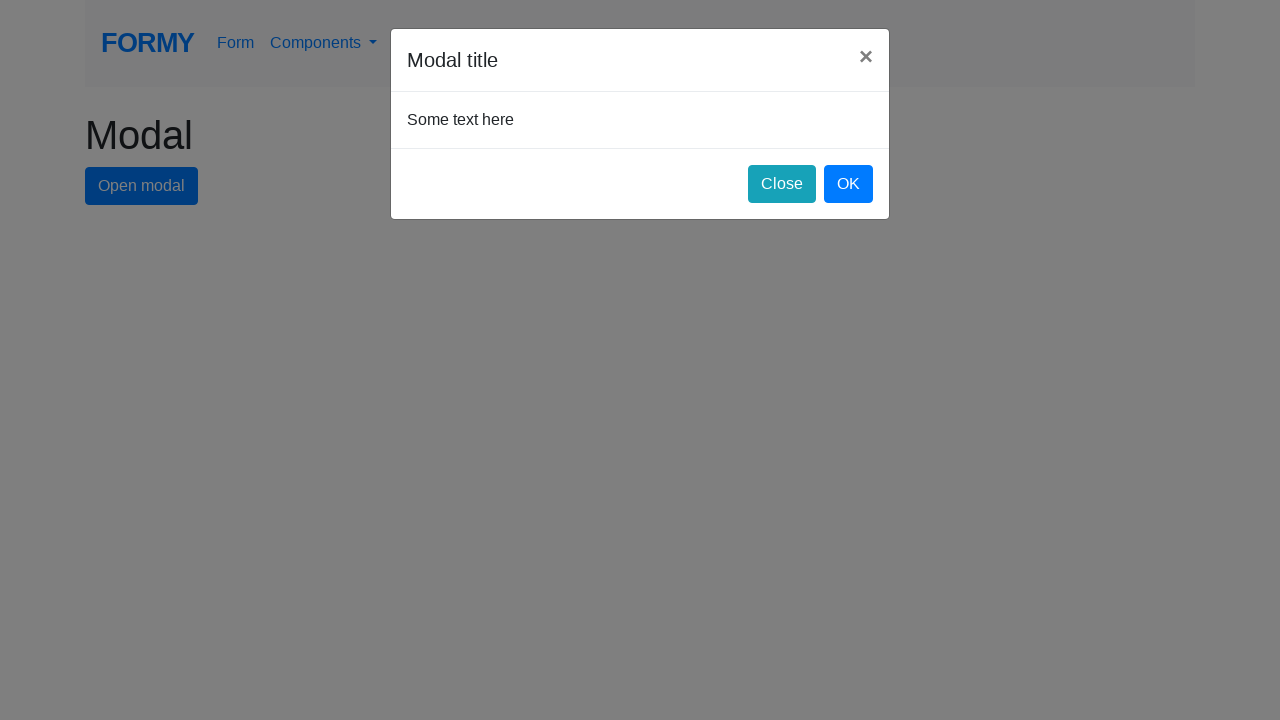

Retrieved text content from modal body to verify content
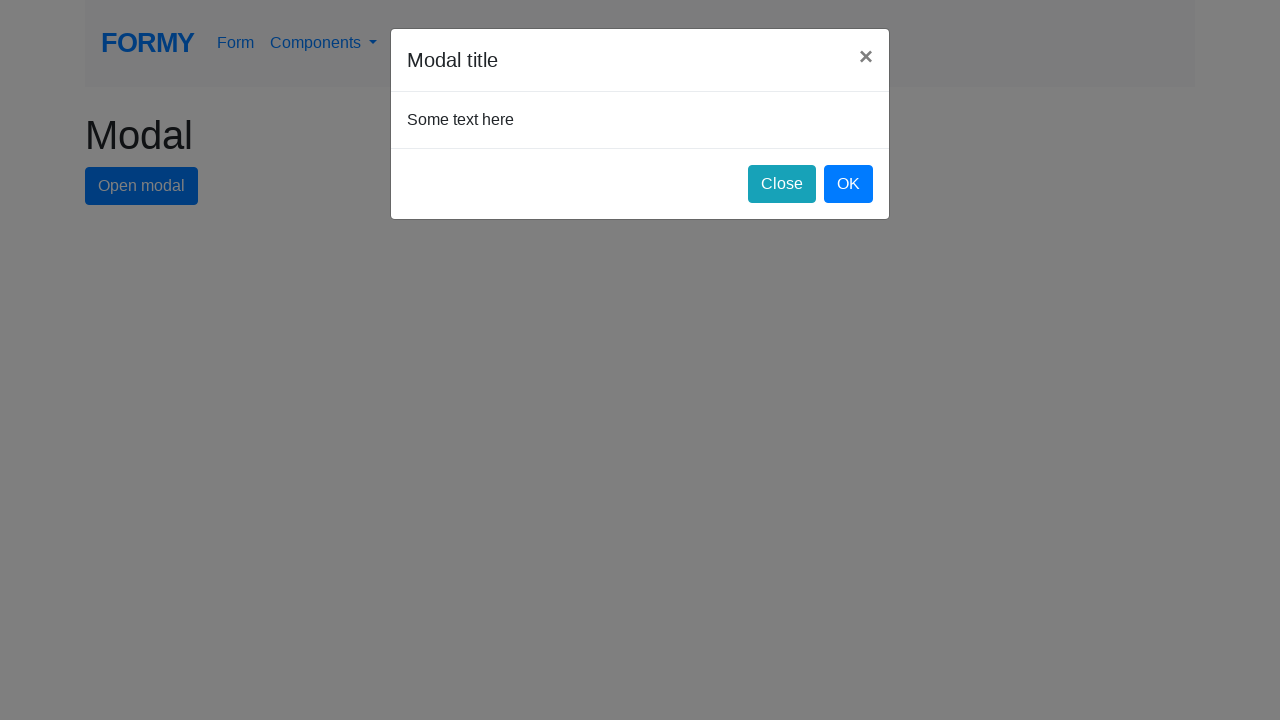

Retrieved navbar brand text for verification
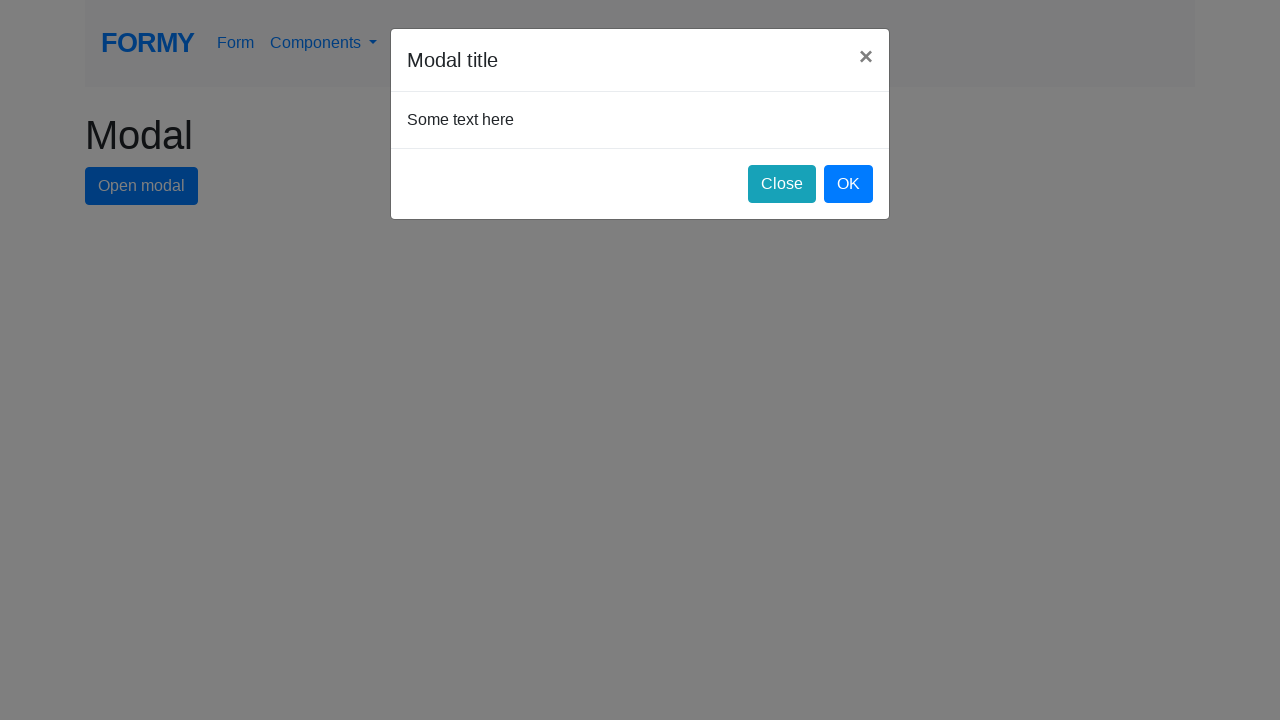

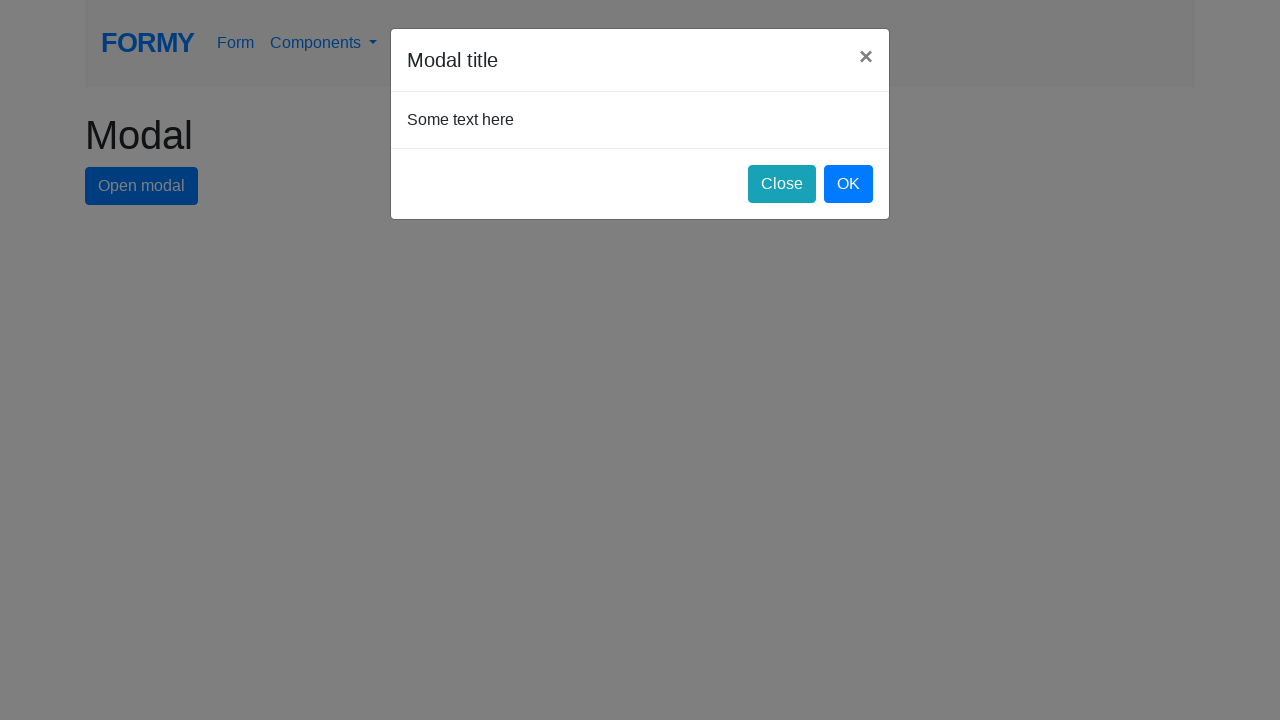